Tests dynamic button properties by clicking a button that becomes enabled after a delay

Starting URL: https://demoqa.com/dynamic-properties

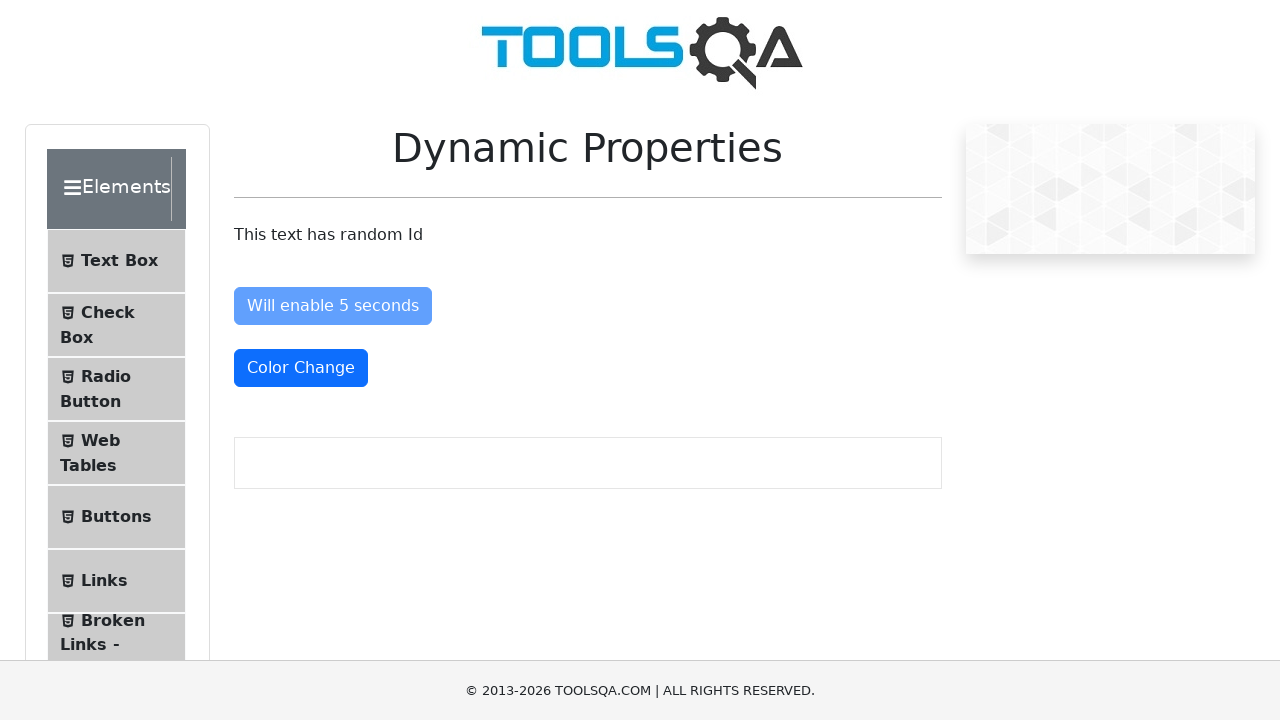

Navigated to dynamic properties page
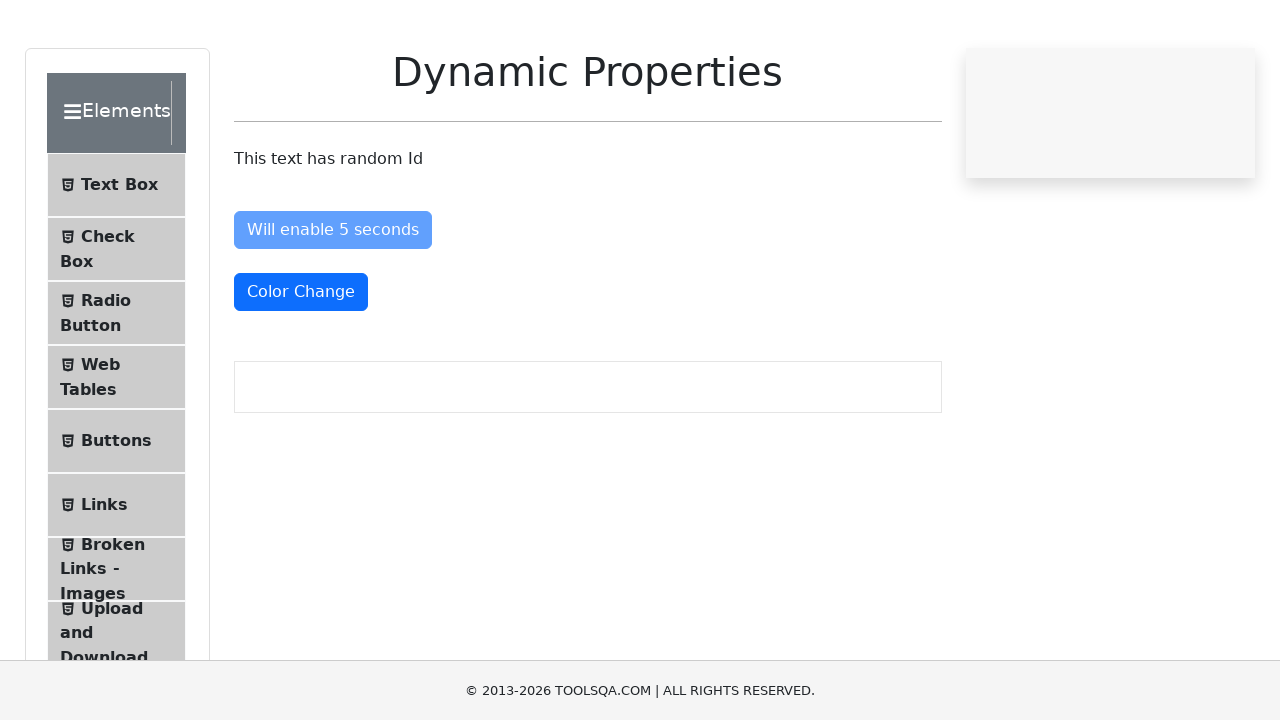

Waited for button to become enabled after delay
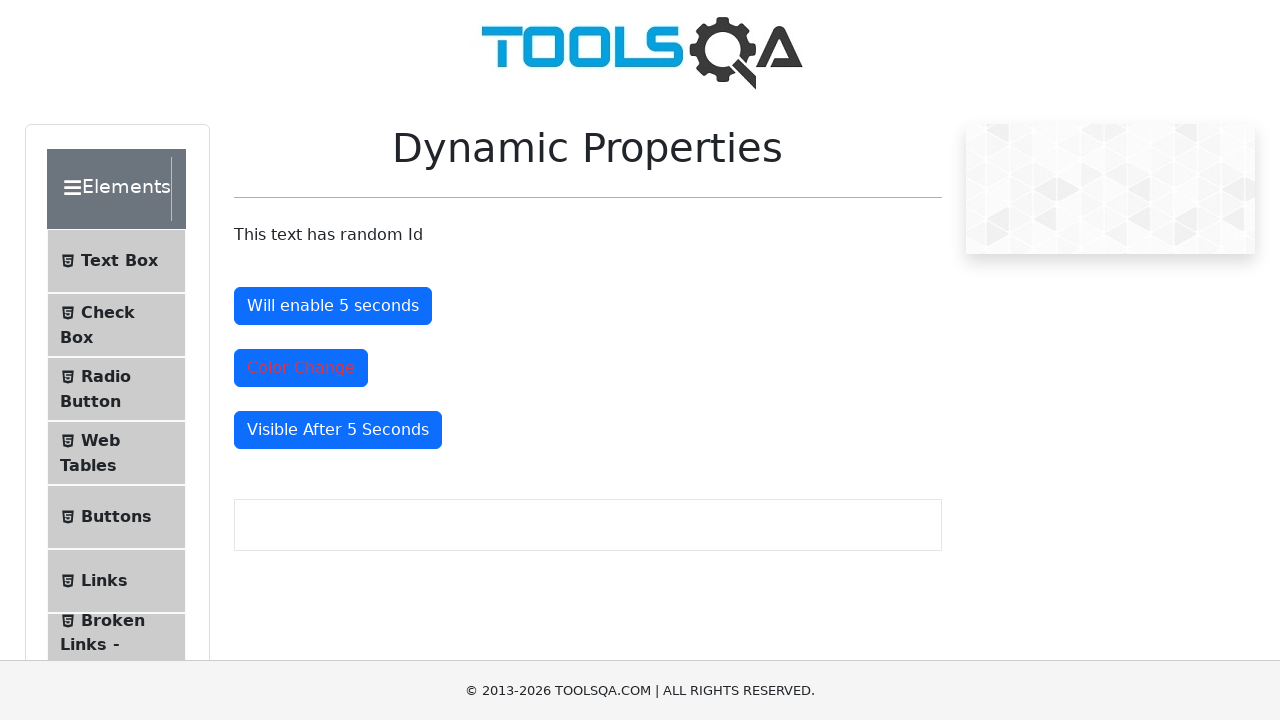

Clicked the enabled button at (333, 306) on #enableAfter
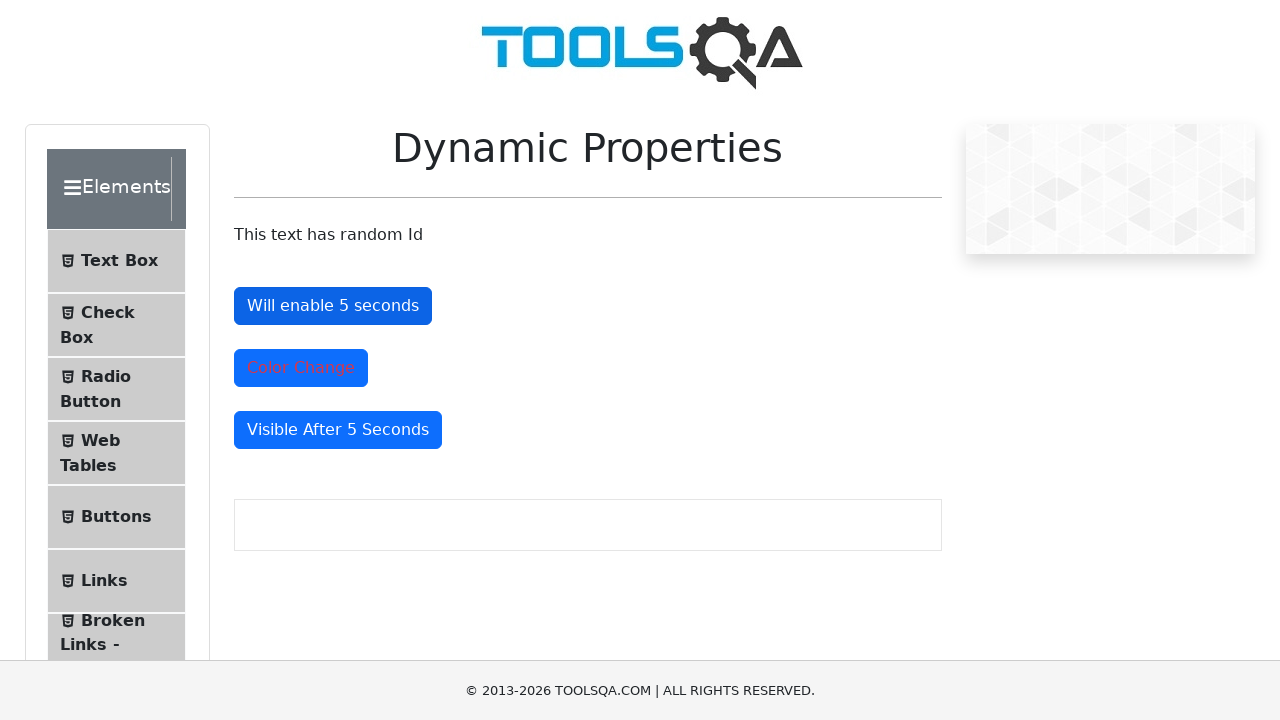

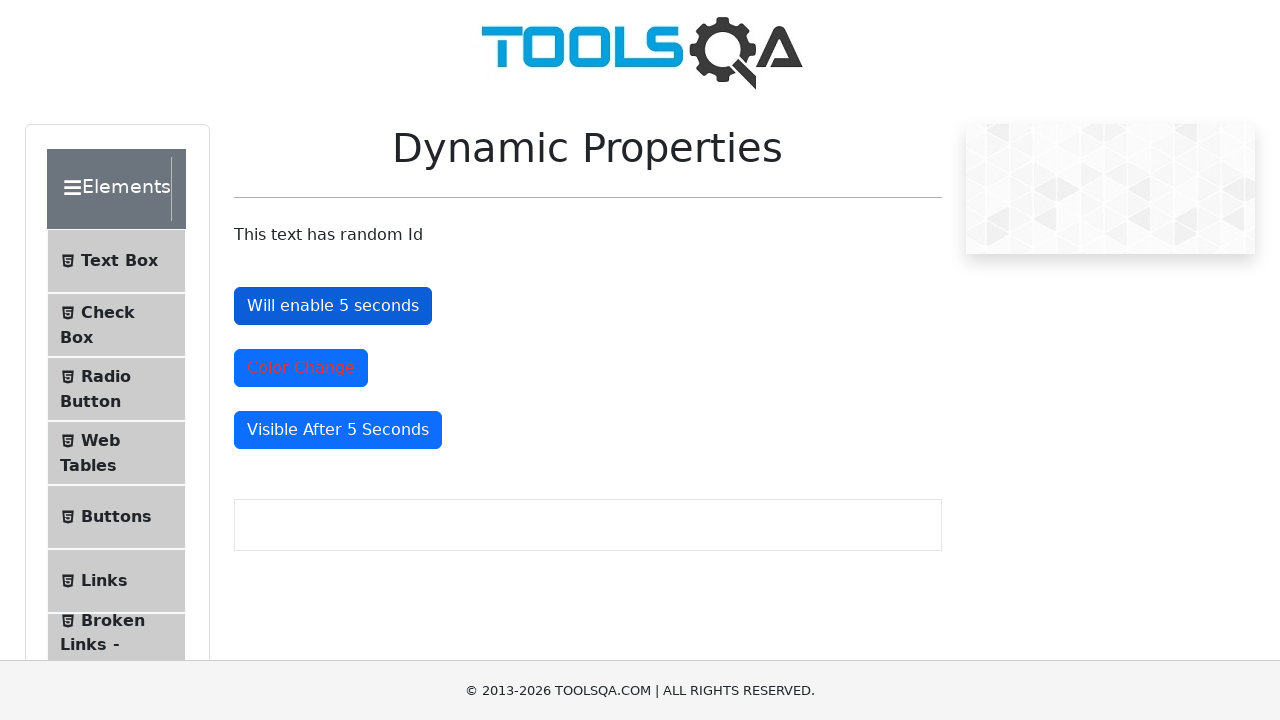